Tests click-and-hold functionality to select consecutive items (1-4) on a jQuery selectable list by clicking and dragging from the first to the fourth element.

Starting URL: https://automationfc.github.io/jquery-selectable/

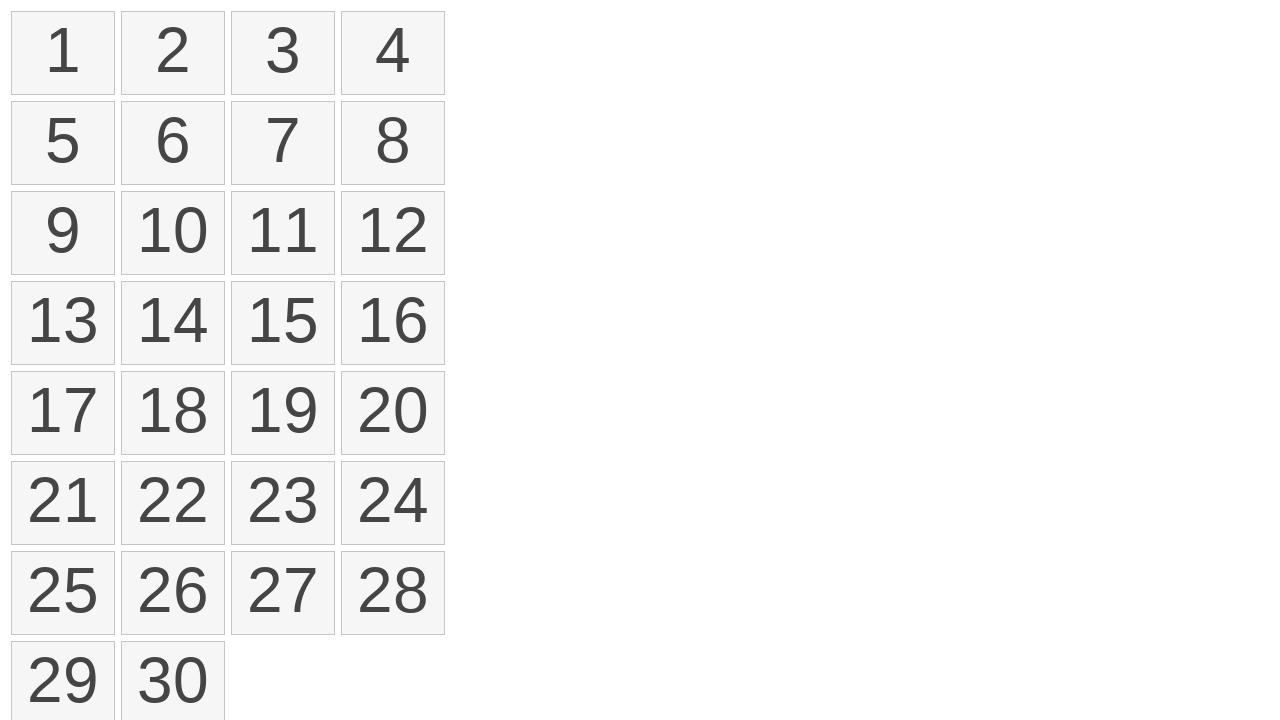

Waited for jQuery selectable list to load
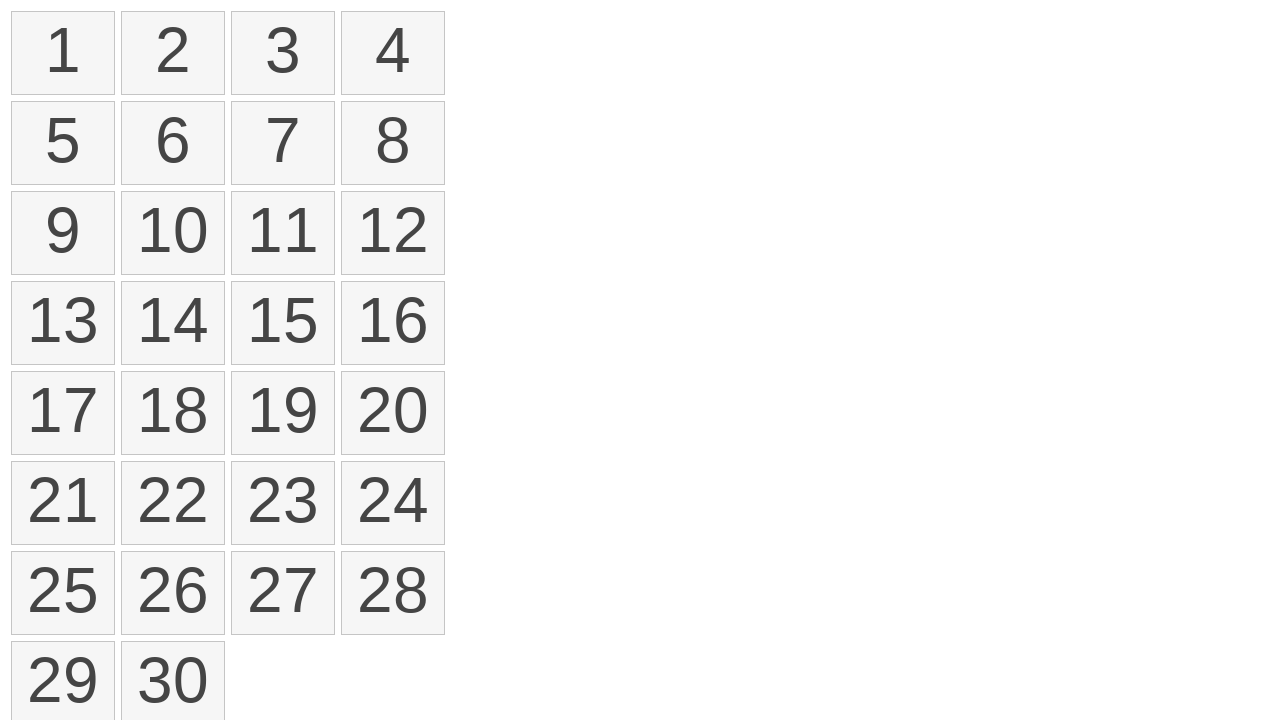

Located the first list item
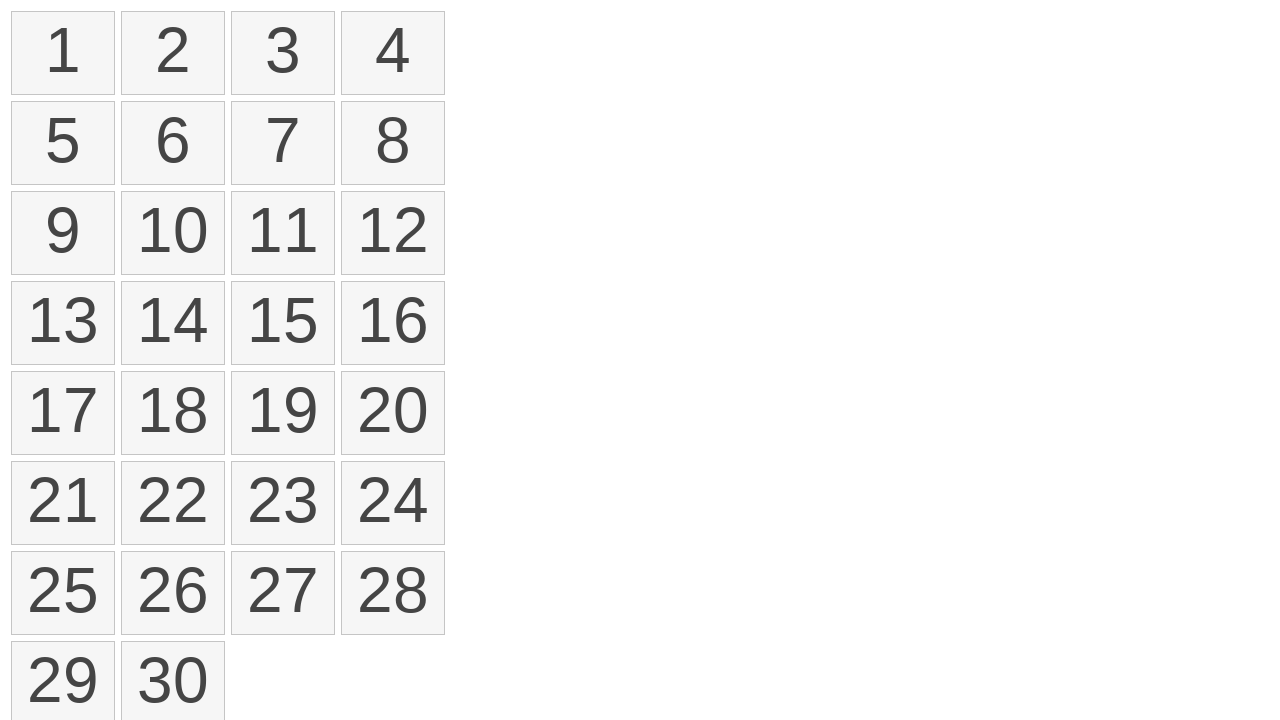

Located the fourth list item
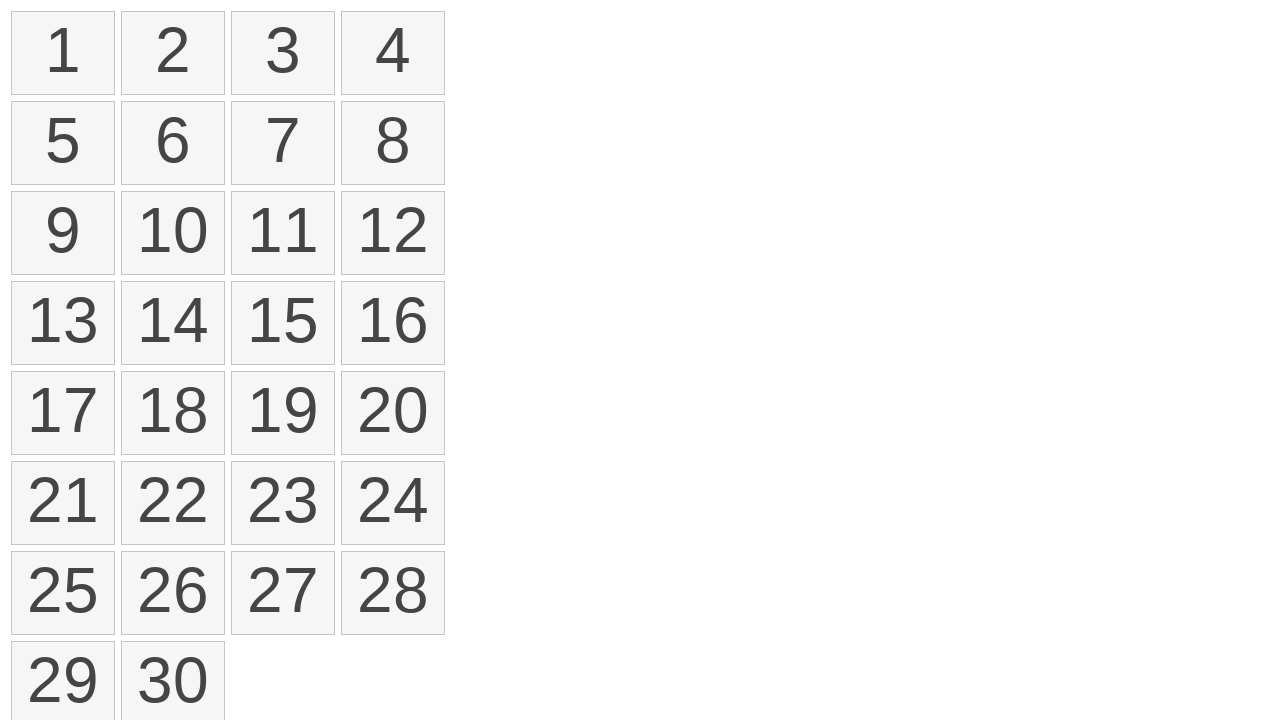

Hovered over the first list item at (63, 53) on ol.ui-selectable>li >> nth=0
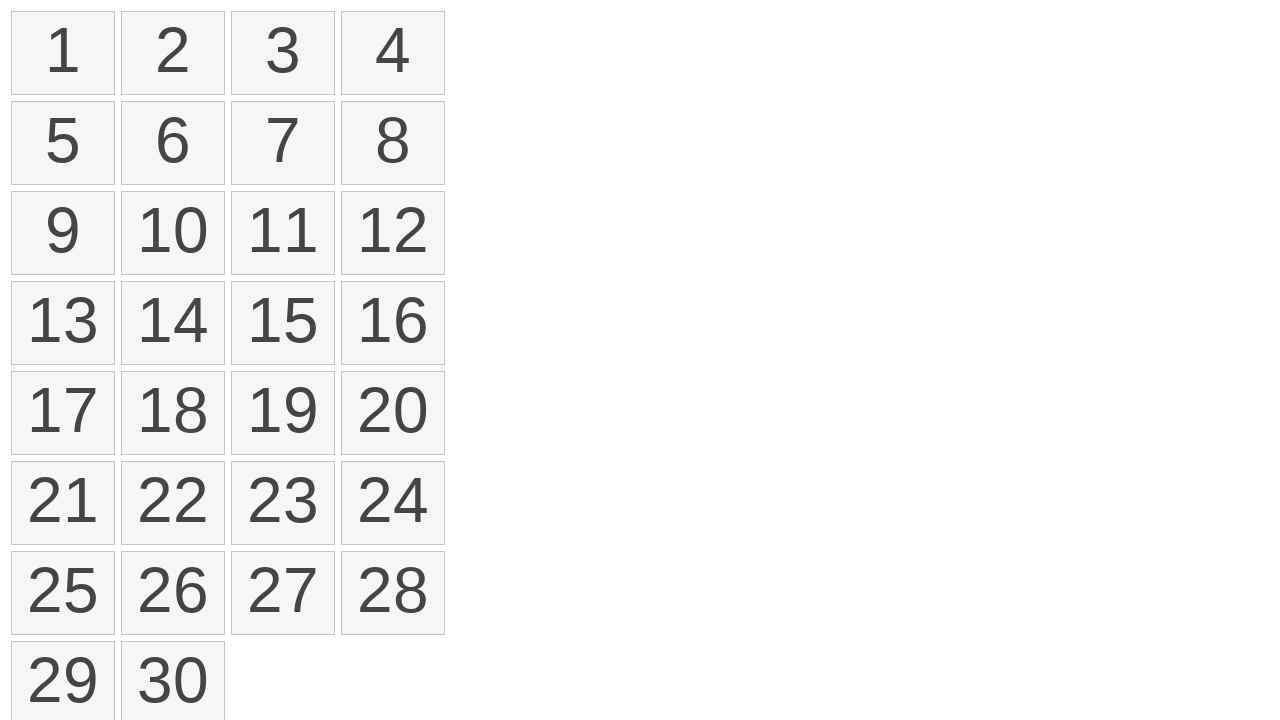

Pressed down mouse button on first item at (63, 53)
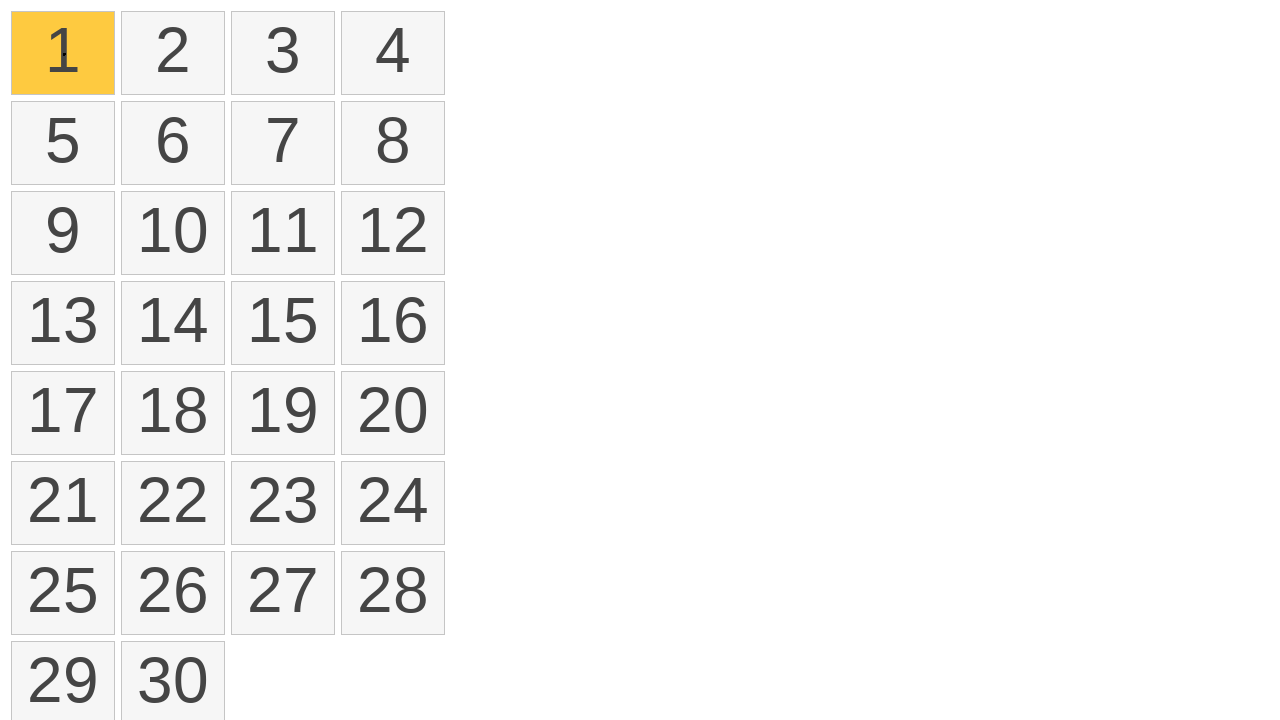

Dragged mouse to fourth list item while holding down at (393, 53) on ol.ui-selectable>li >> nth=3
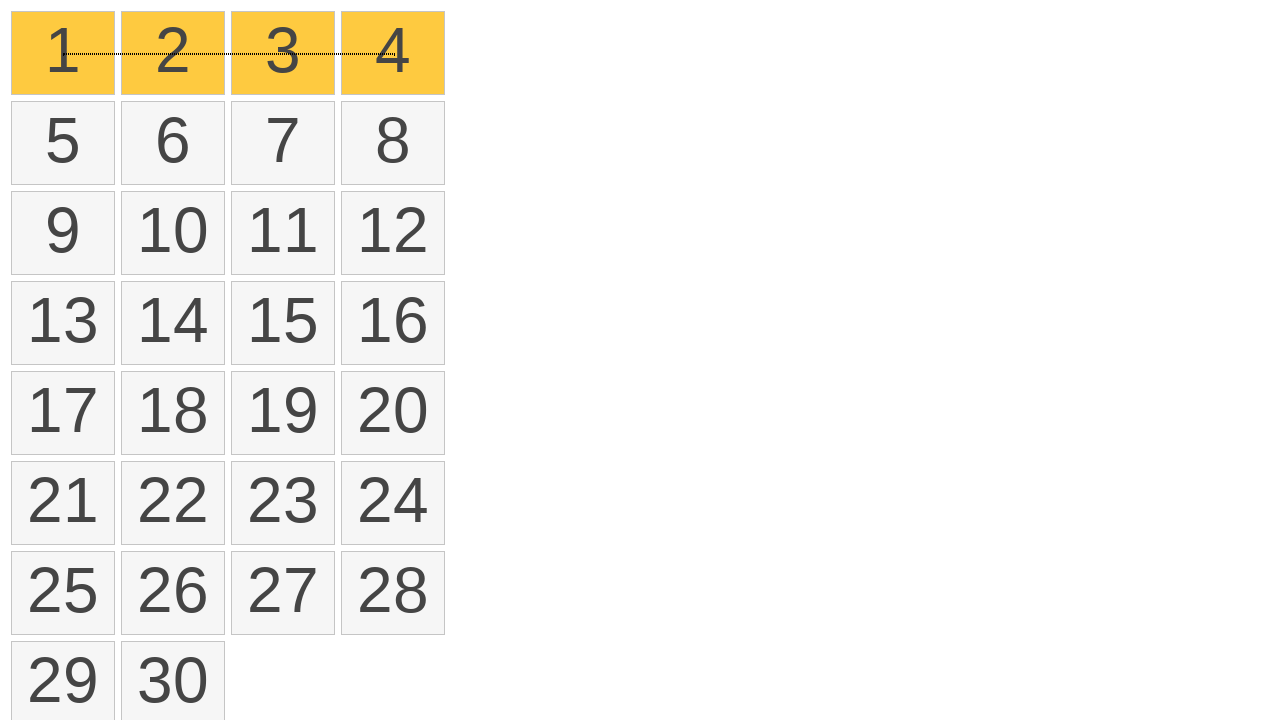

Released mouse button to complete click-and-hold selection at (393, 53)
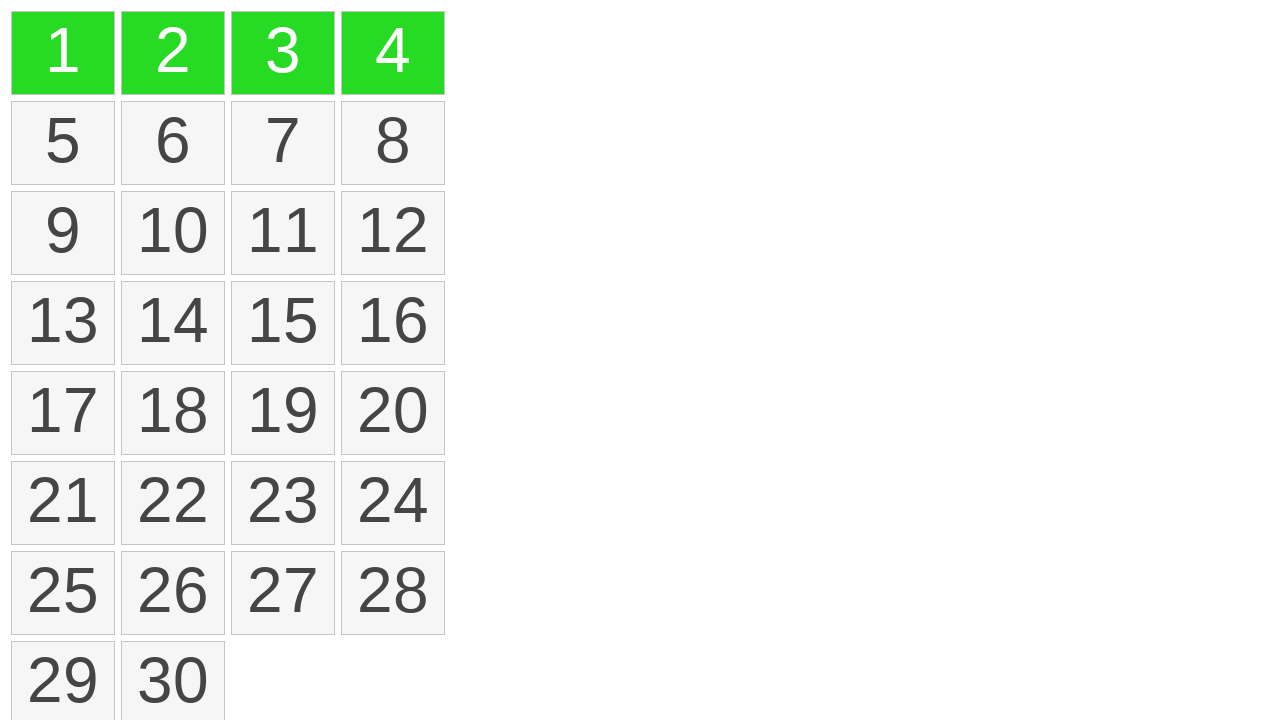

Verified that selected items are marked with ui-selected class
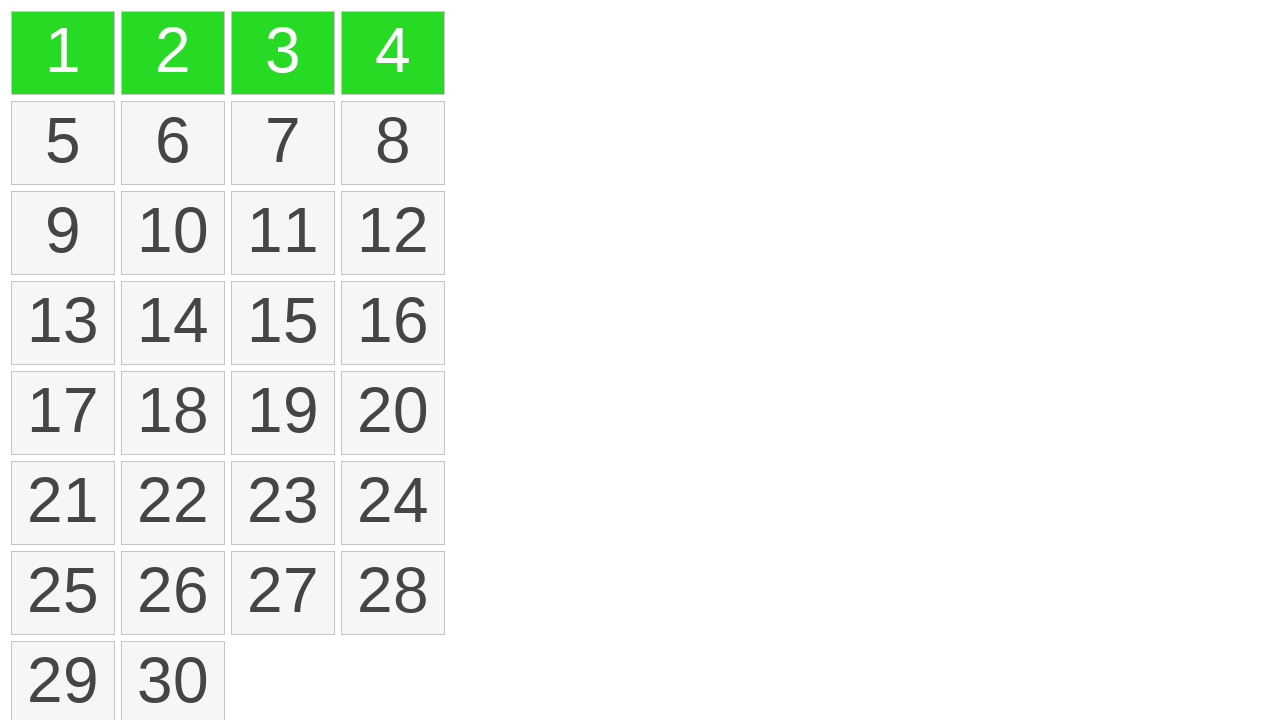

Located all selected items in the list
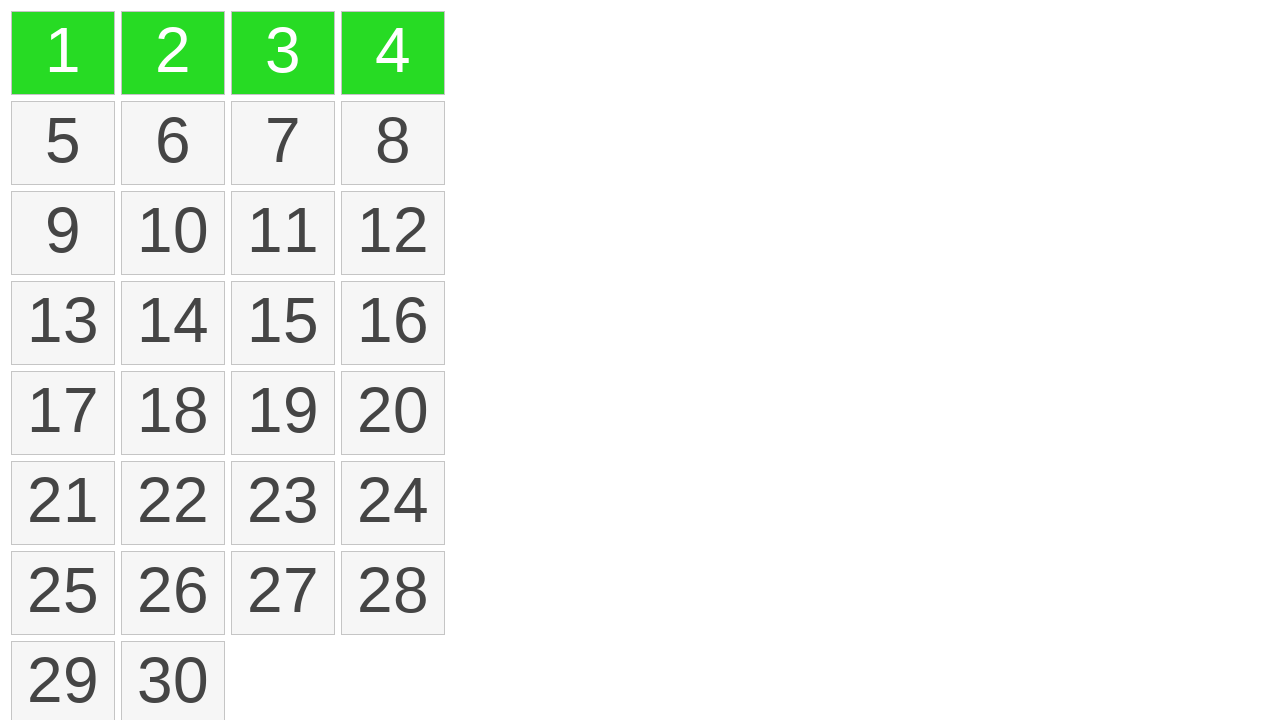

Asserted that exactly 4 items are selected (items 1-4)
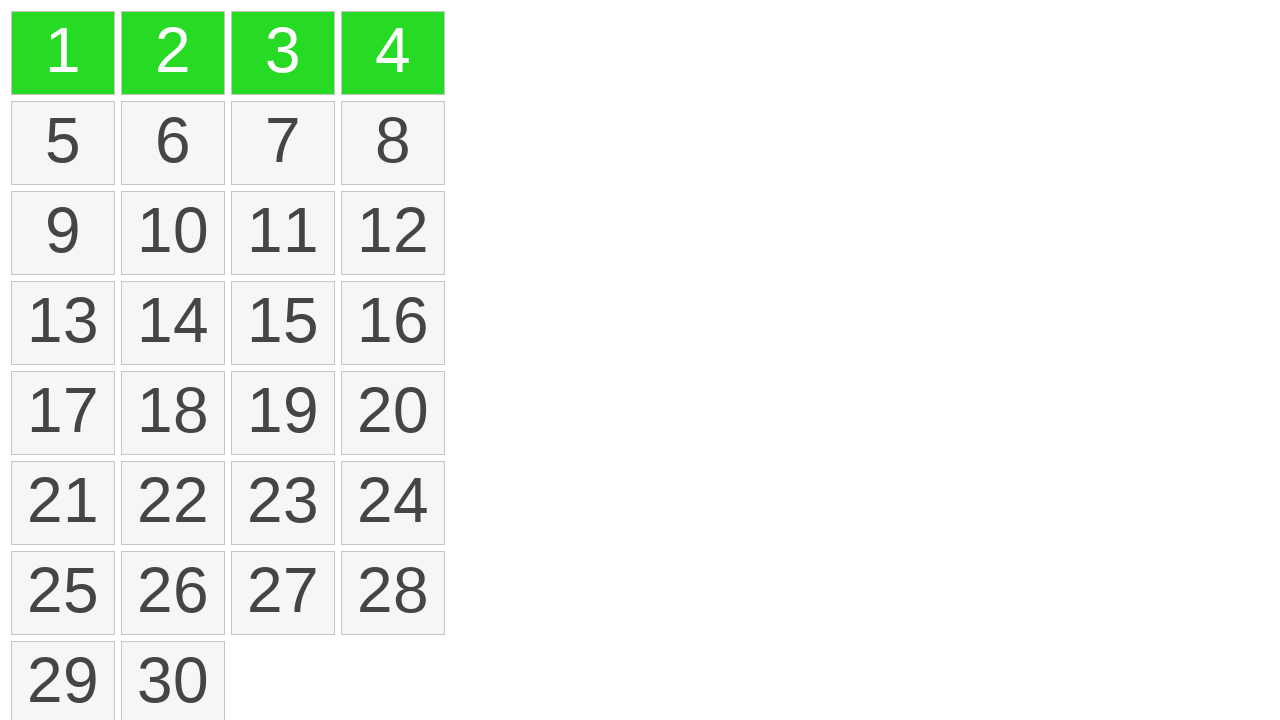

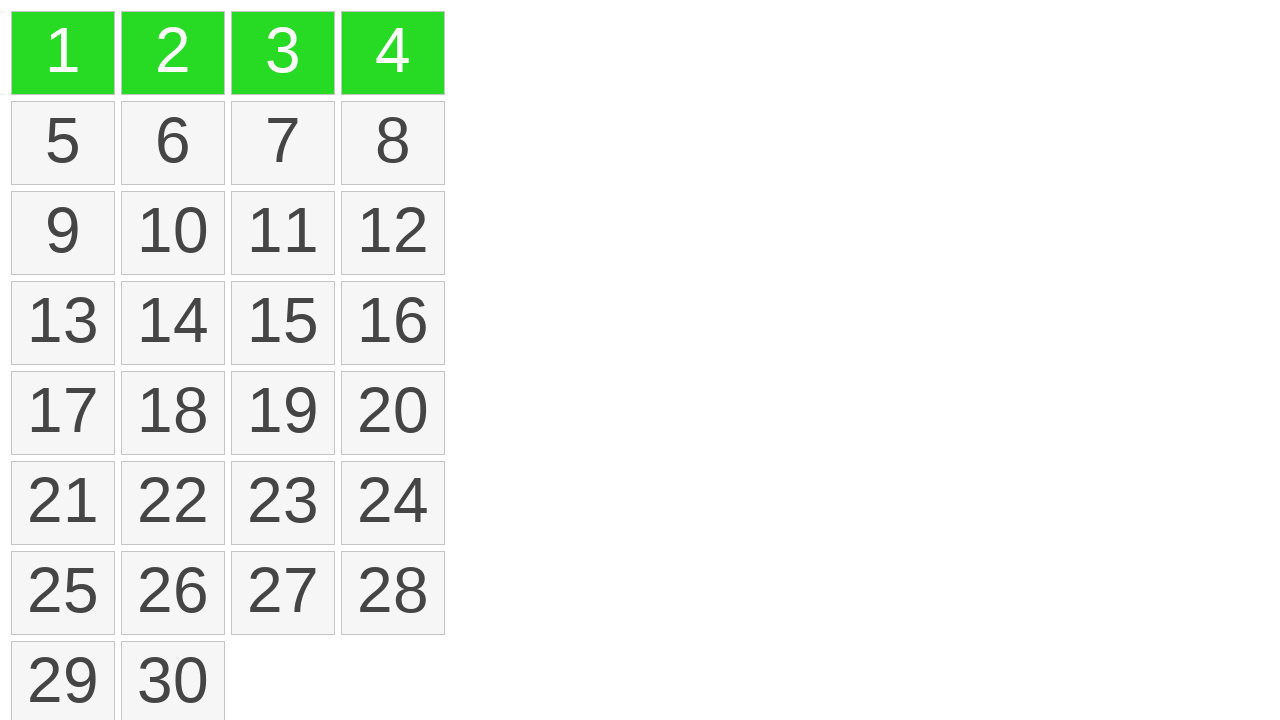